Tests a practice Selenium waits page by clicking a start button, filling a registration form with login/password, checking an agreement checkbox, submitting the form, and verifying the loader and success message appear.

Starting URL: https://victoretc.github.io/selenium_waits/

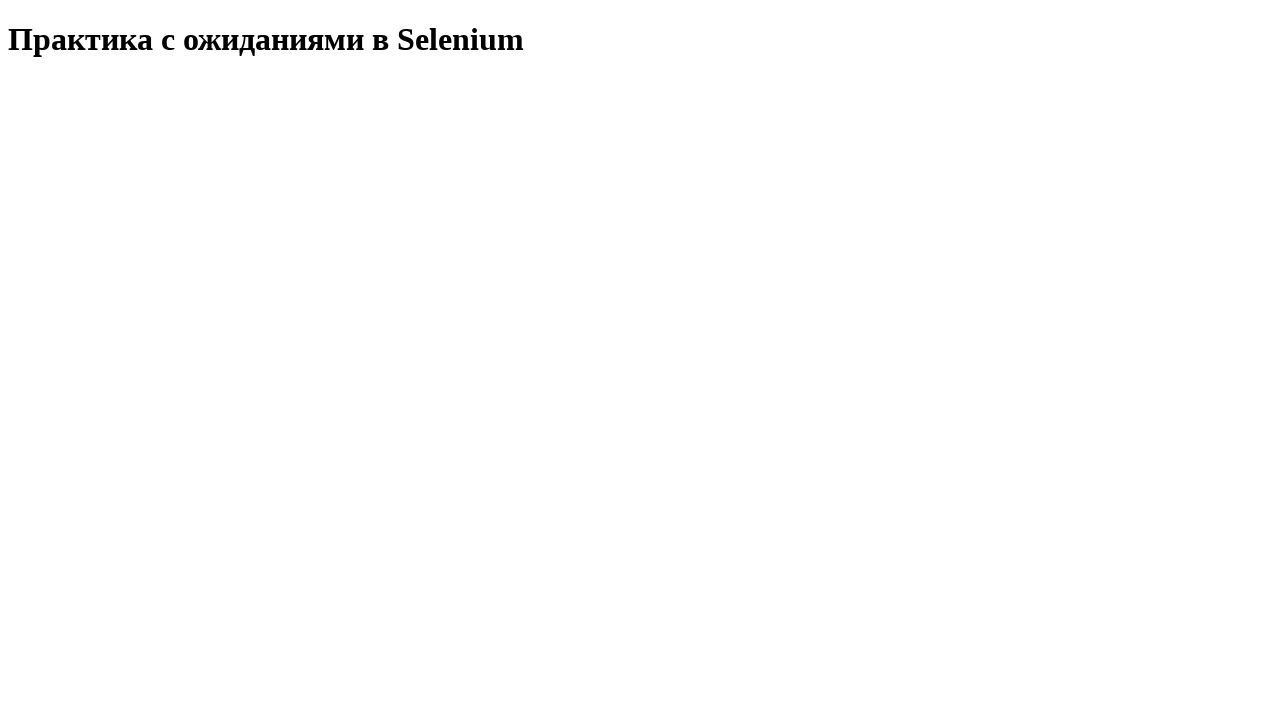

Verified page title is 'Практика Selenium'
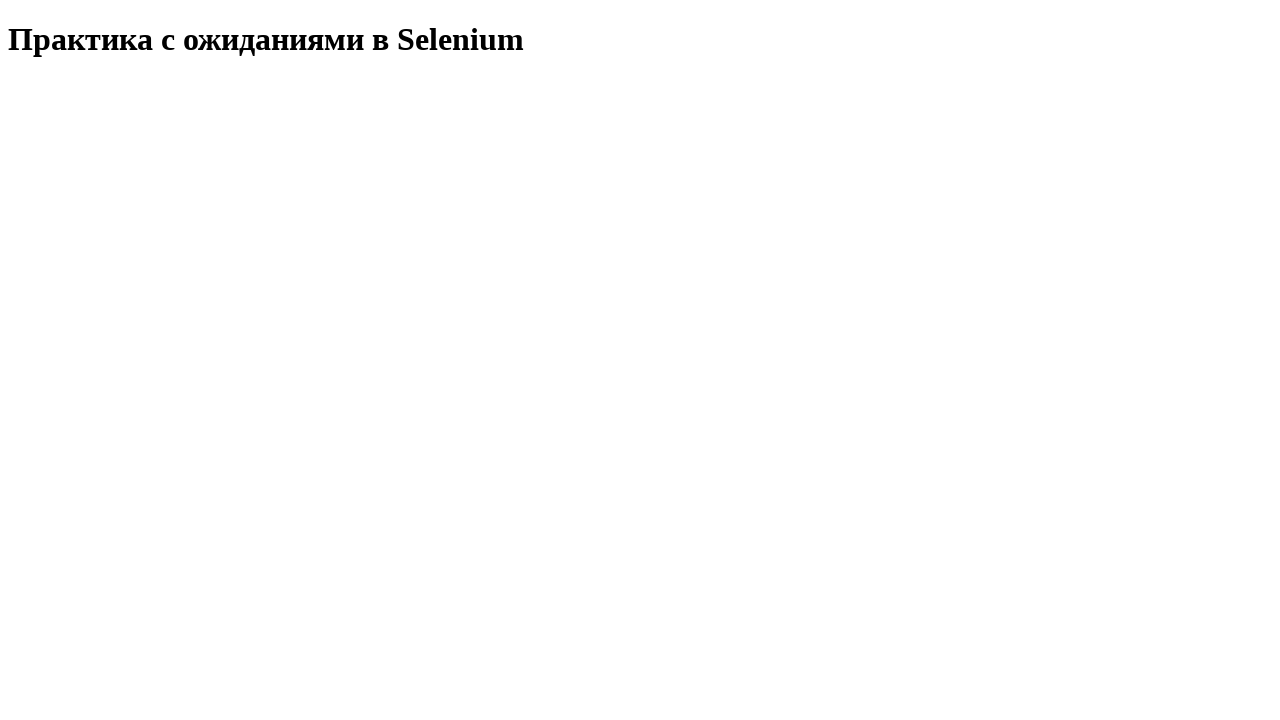

Start test button became visible
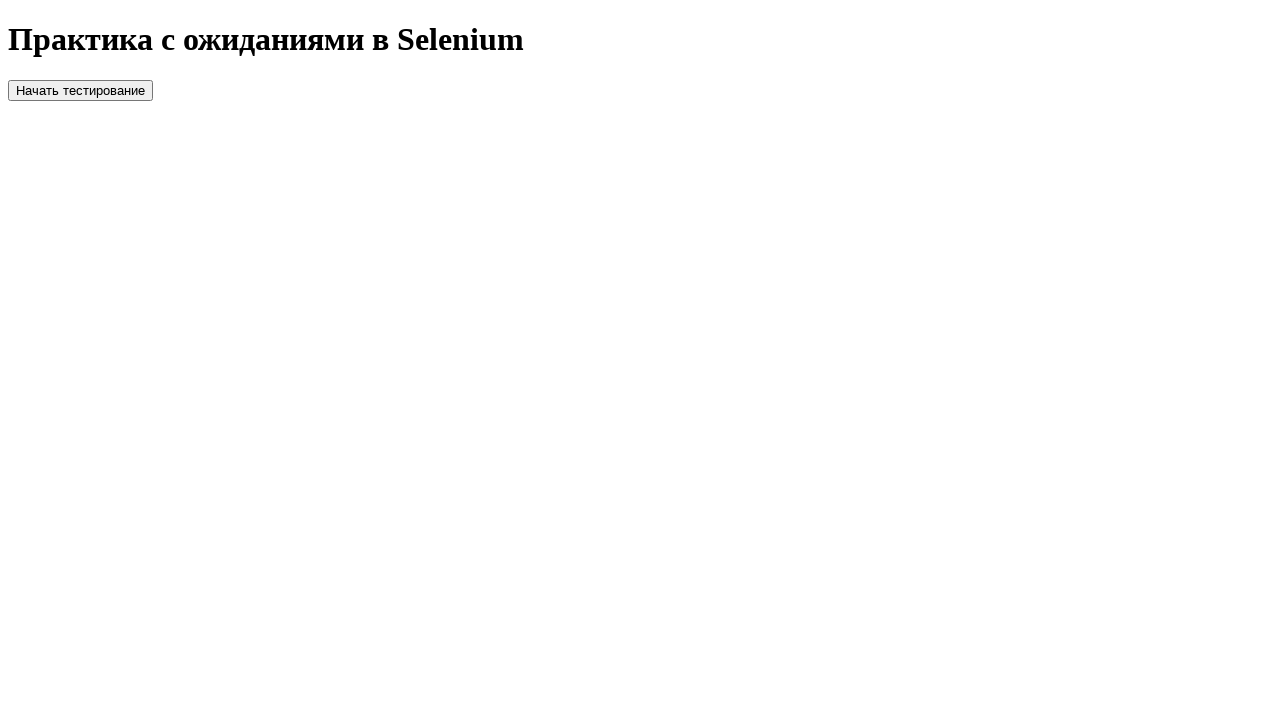

Clicked start test button at (80, 90) on xpath=//button[@id='startTest']
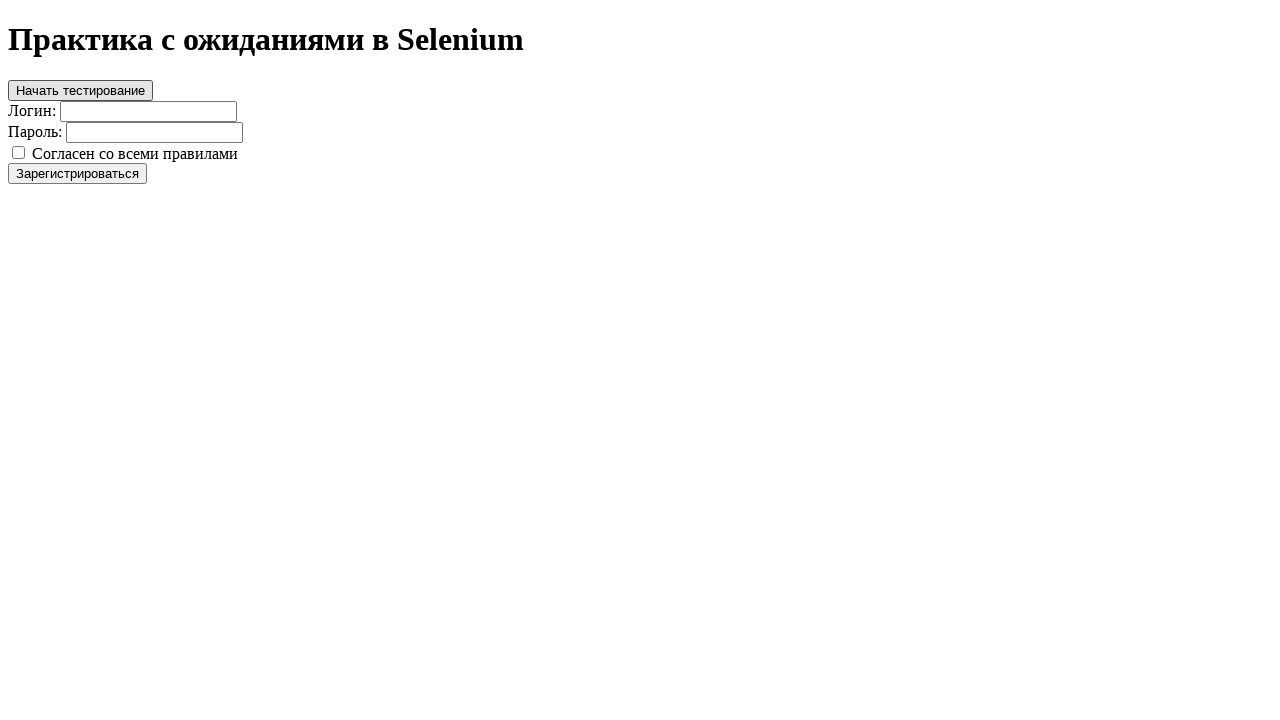

Filled login field with 'testuser2024' on //input[@id='login']
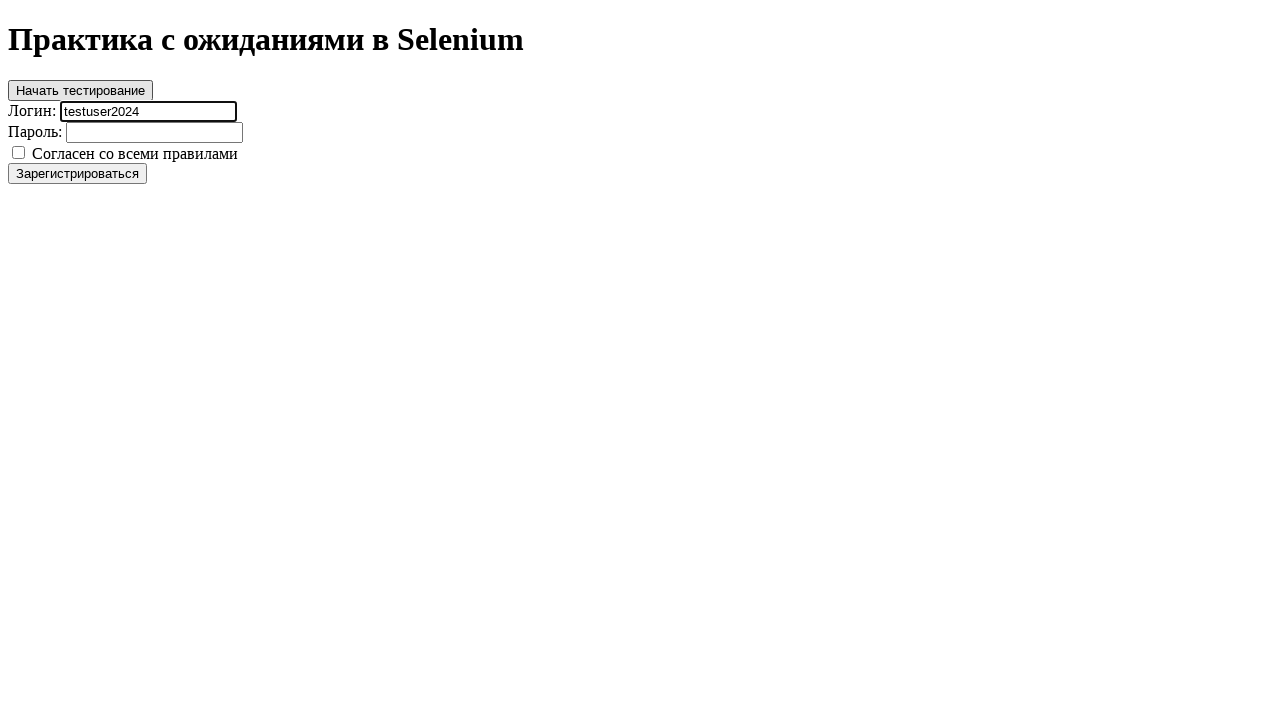

Filled password field with 'securePass789' on //input[@id='password']
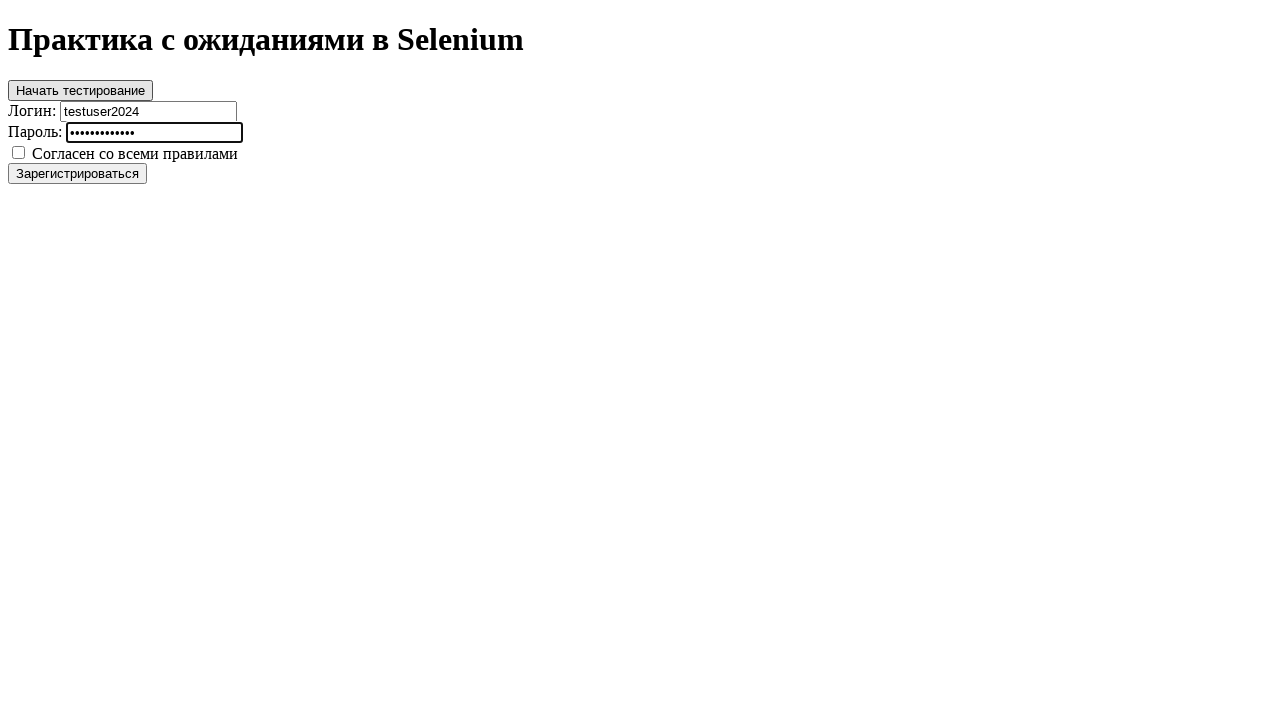

Checked the agreement checkbox at (18, 152) on xpath=//input[@id='agree']
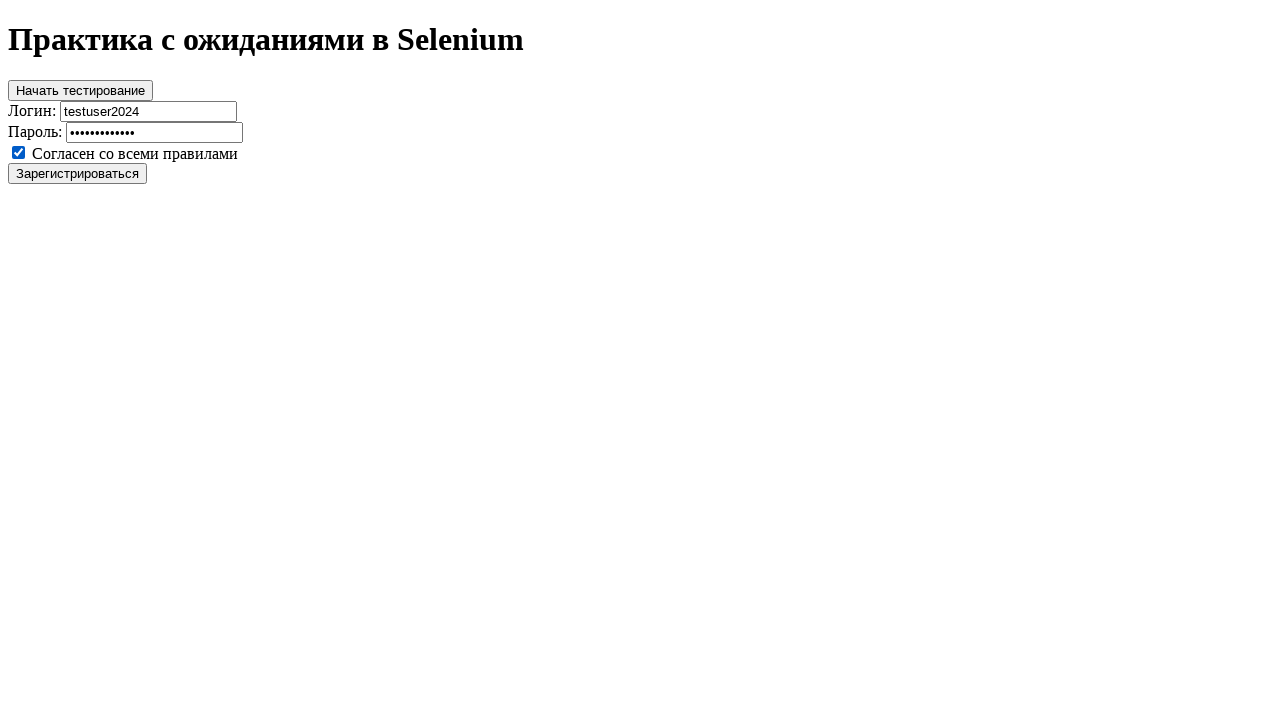

Clicked register button to submit form at (78, 173) on xpath=//button[@id='register']
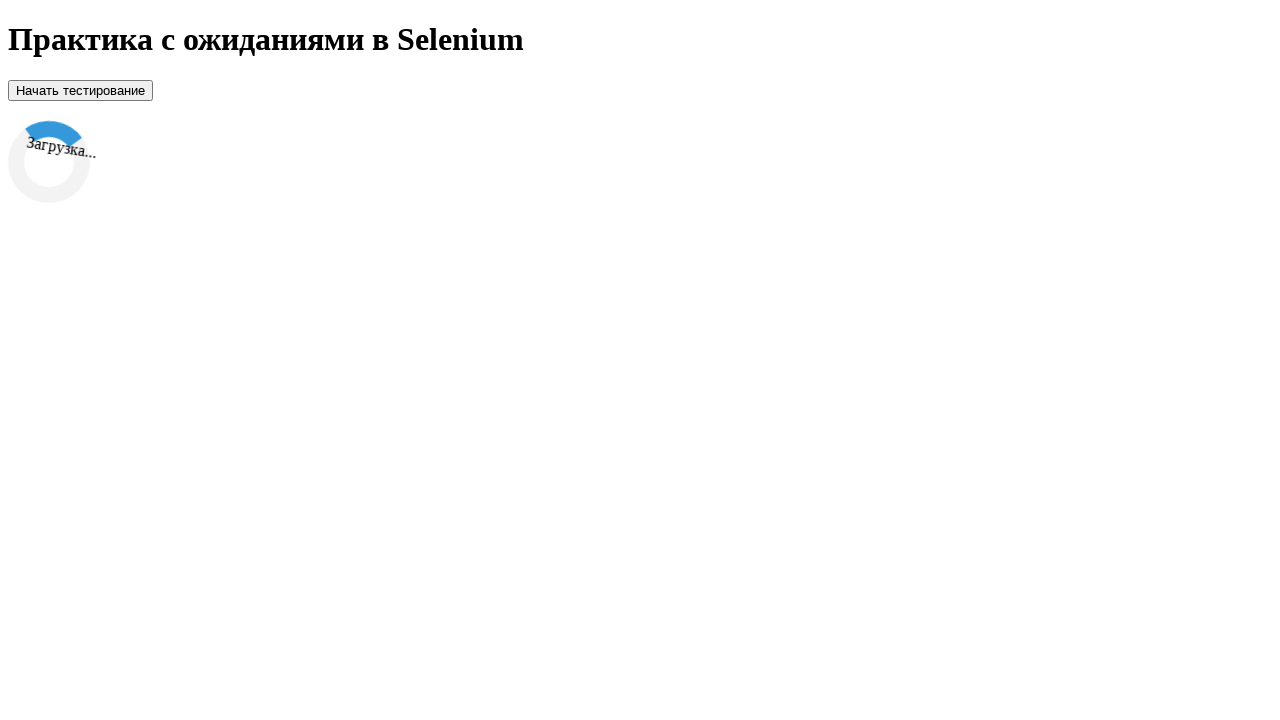

Loader element became visible
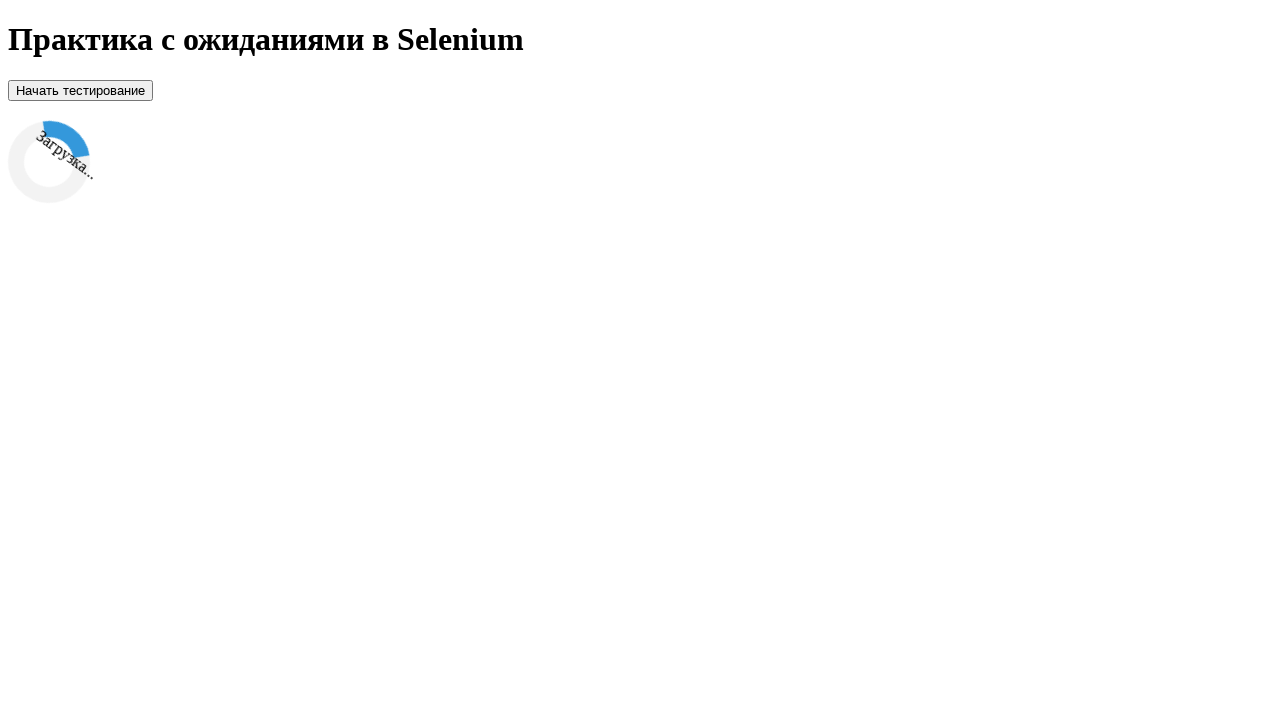

Success message became visible
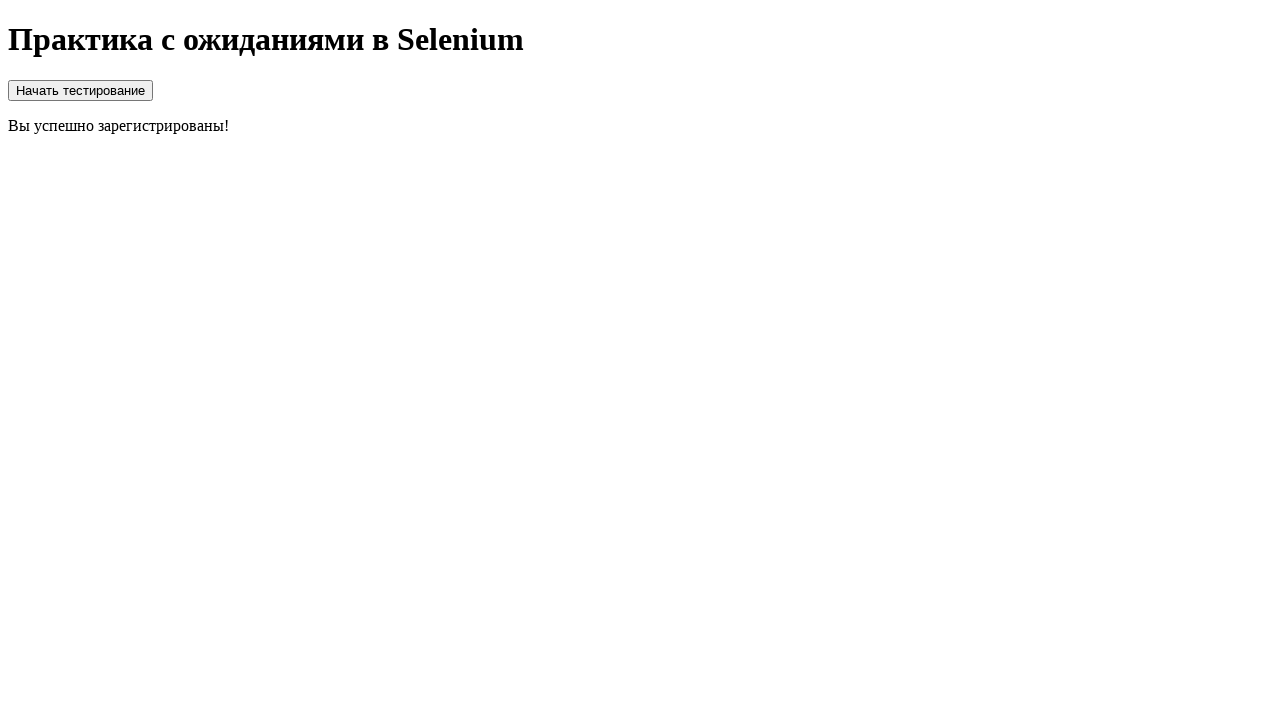

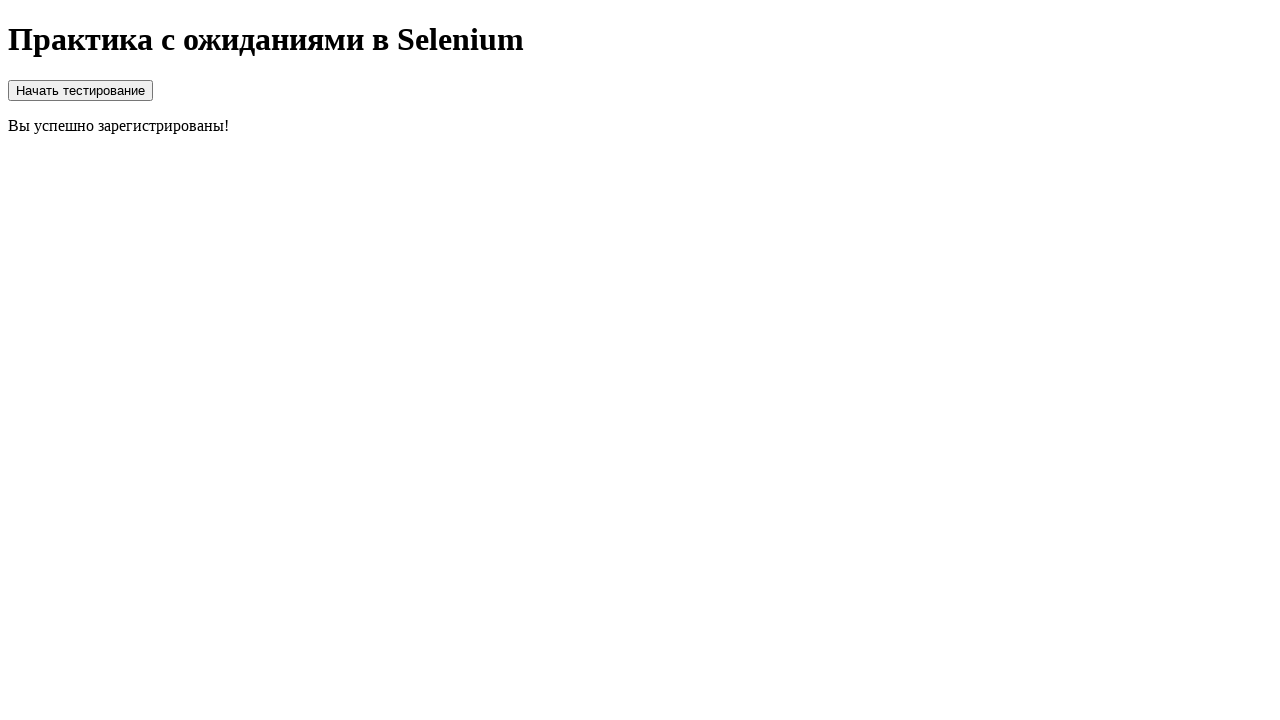